Tests that the navbar brand logo and navigation links are present on the webpage

Starting URL: https://cursoautomacao.netlify.app/

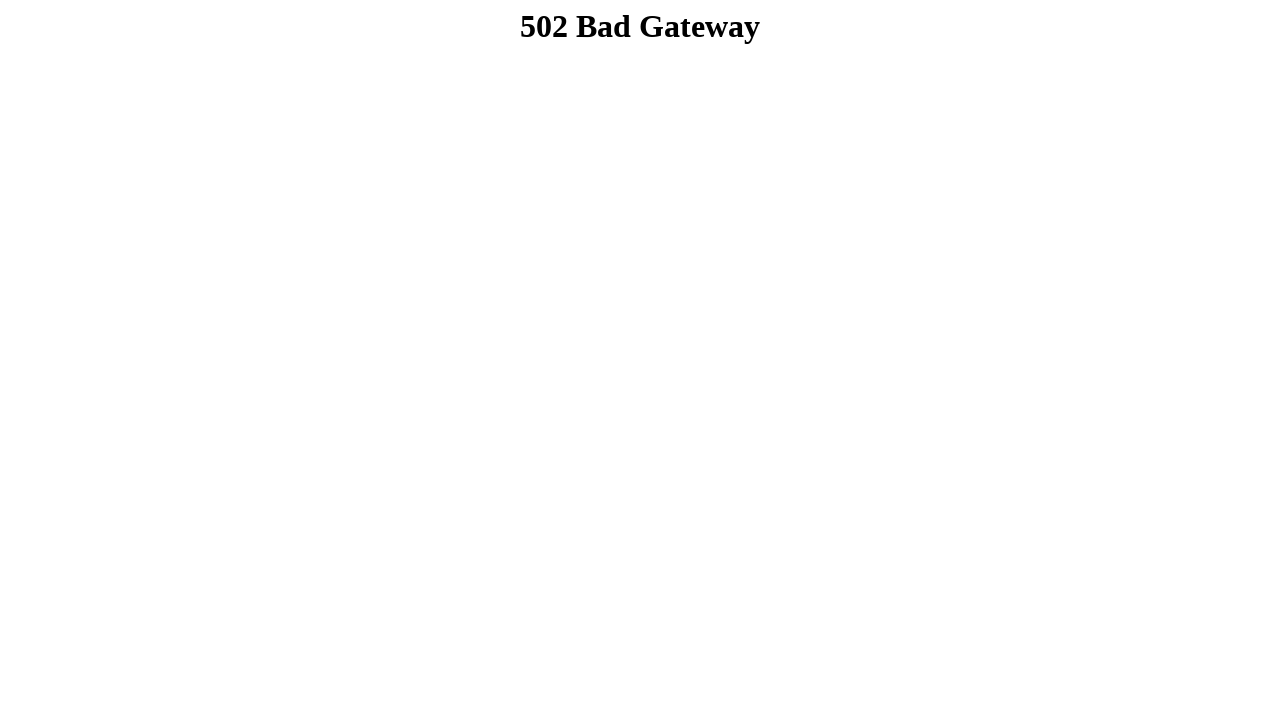

Navigated to https://cursoautomacao.netlify.app/
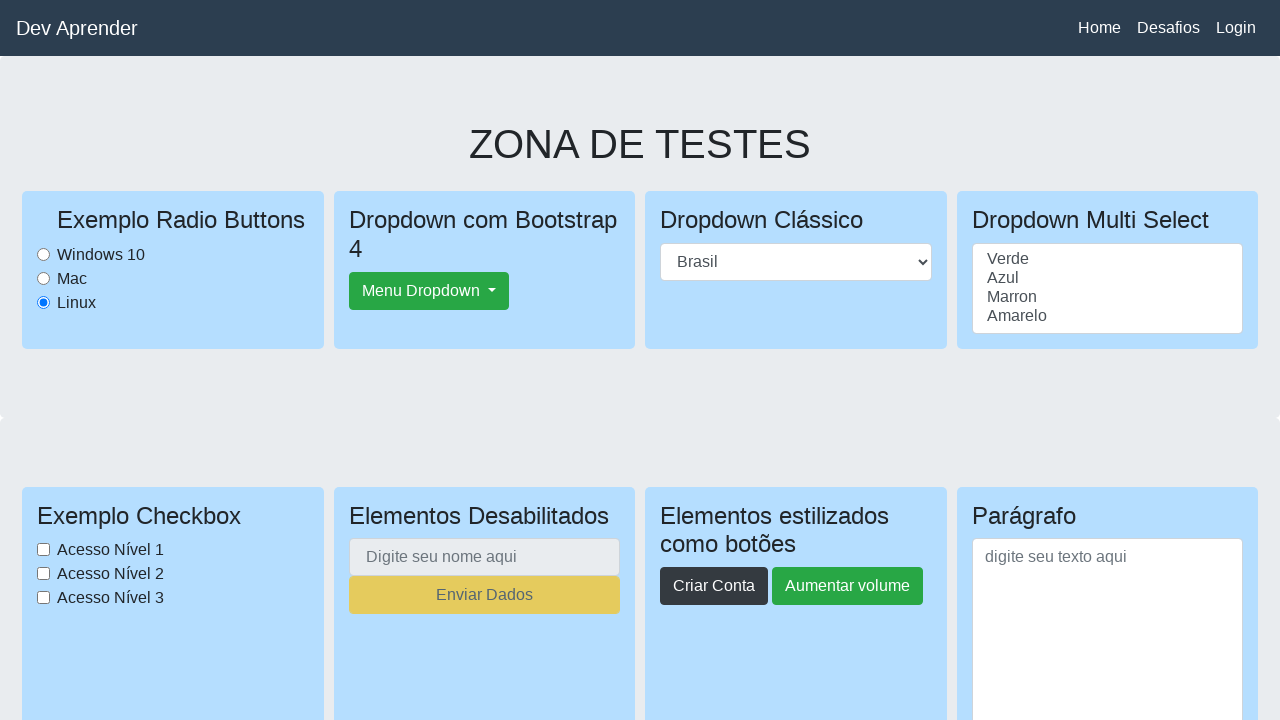

Located navbar brand logo element
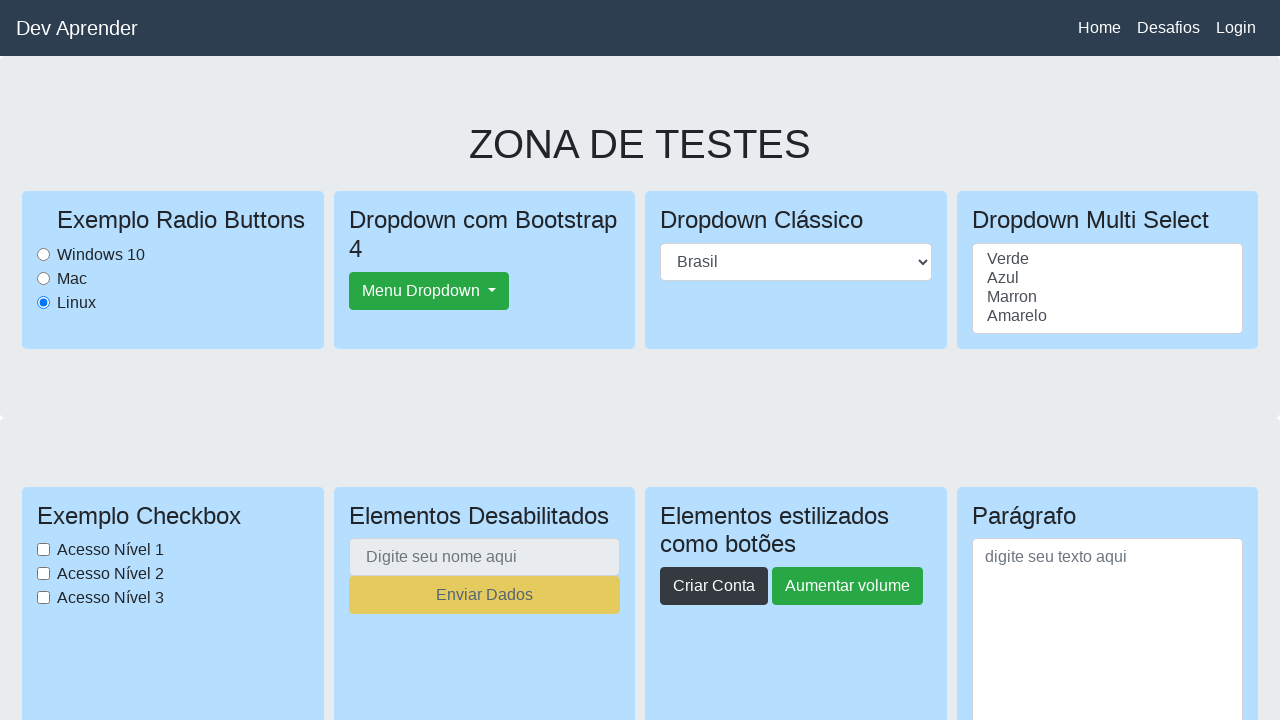

Verified navbar brand logo is present on the webpage
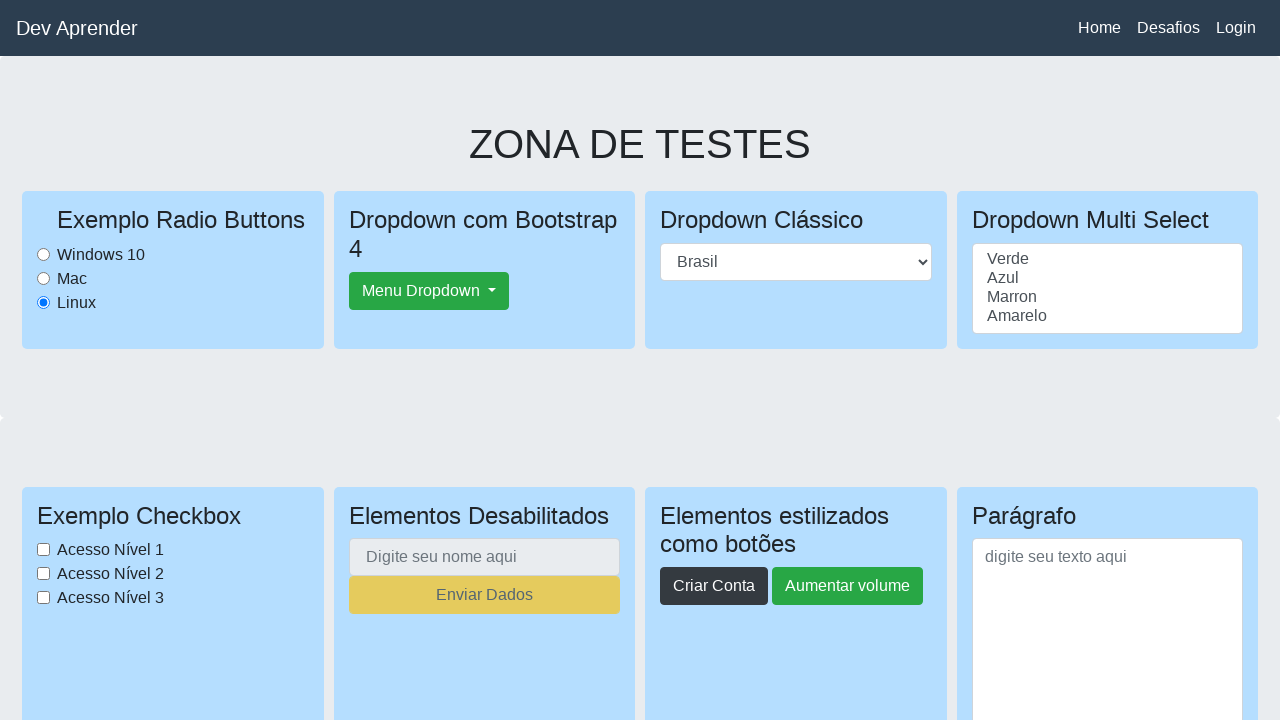

Located navigation links elements
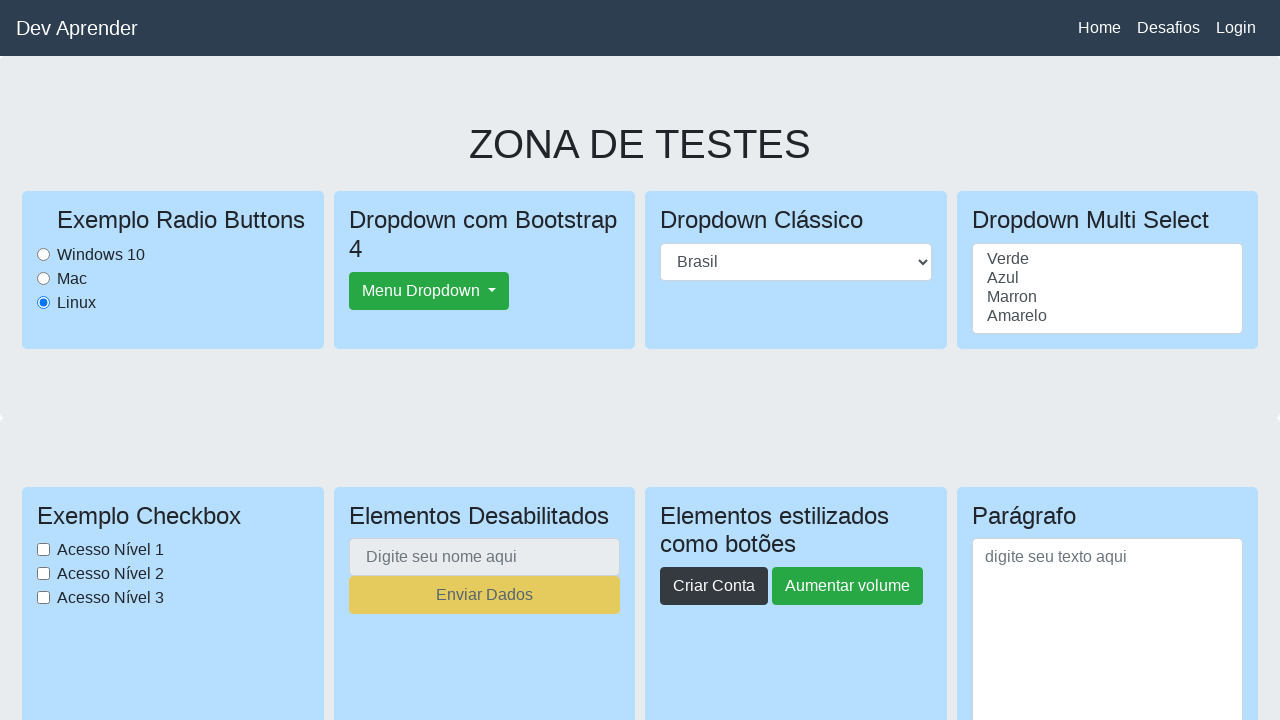

Verified navigation links are present on the webpage
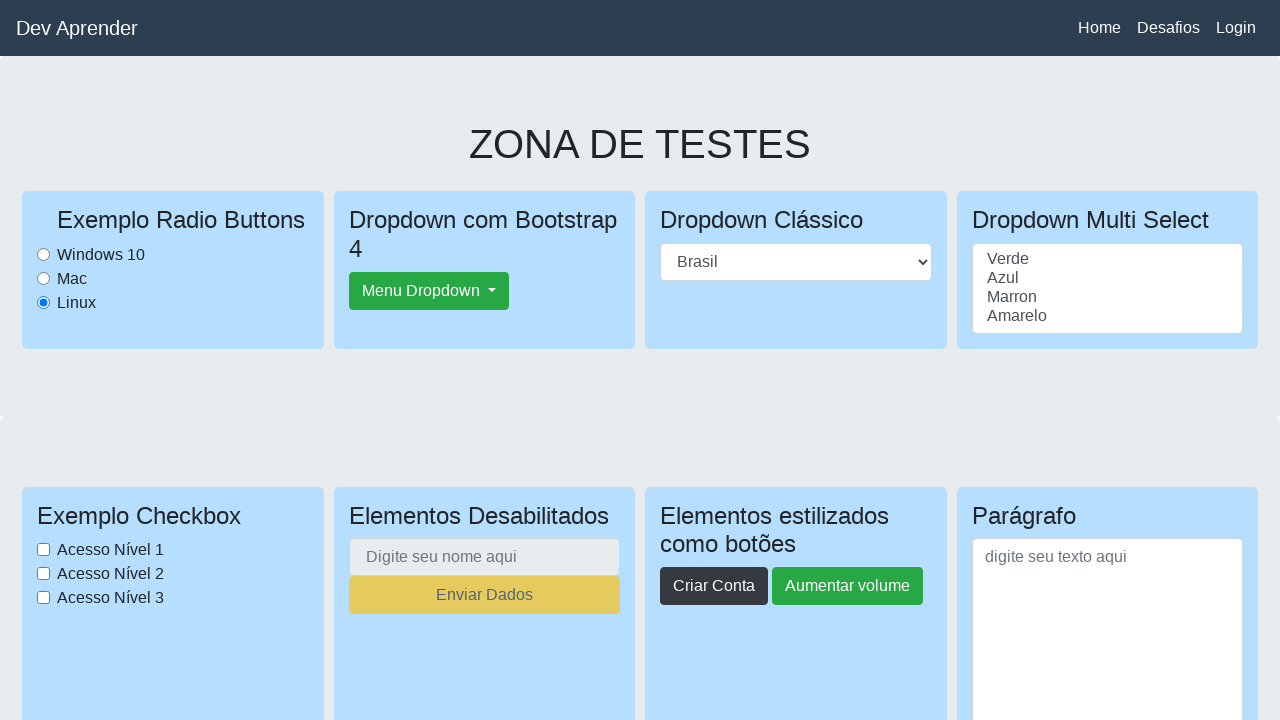

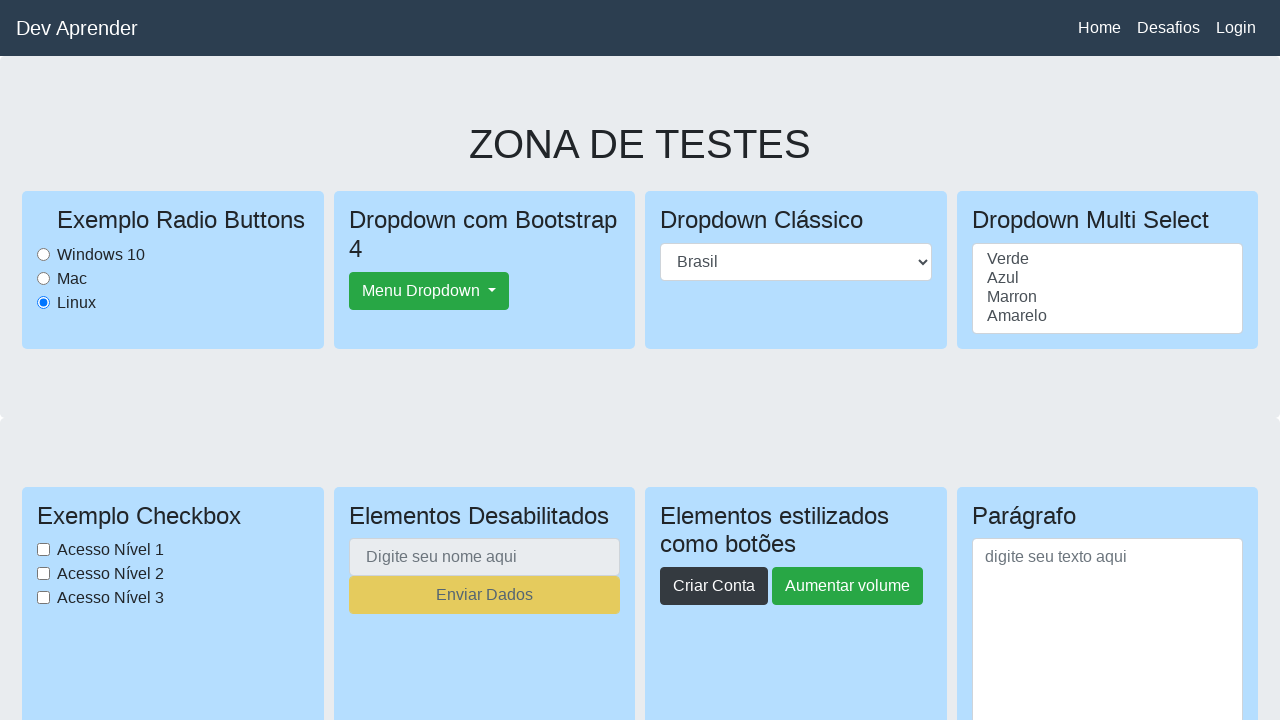